Tests checkbox selection by iterating through all checkboxes, clicking to select and deselect, then specifically testing checkbox 3

Starting URL: https://kristinek.github.io/site/examples/actions

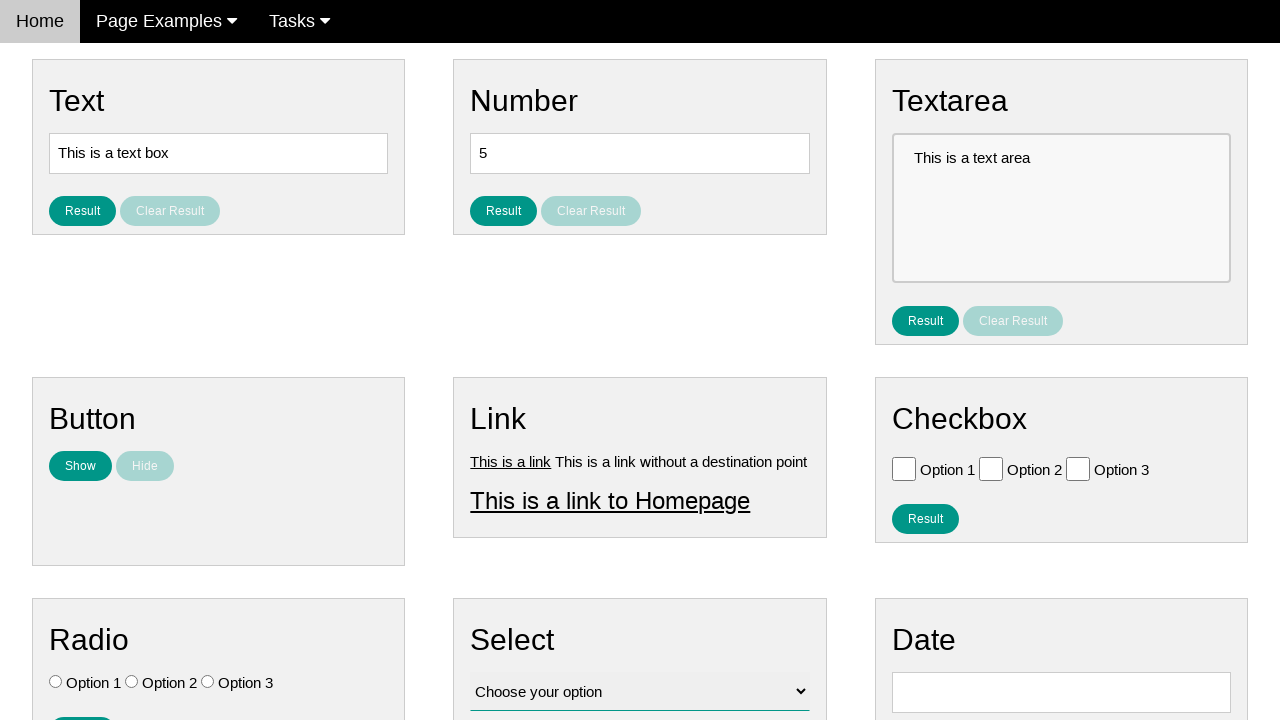

Navigated to checkbox selection test page
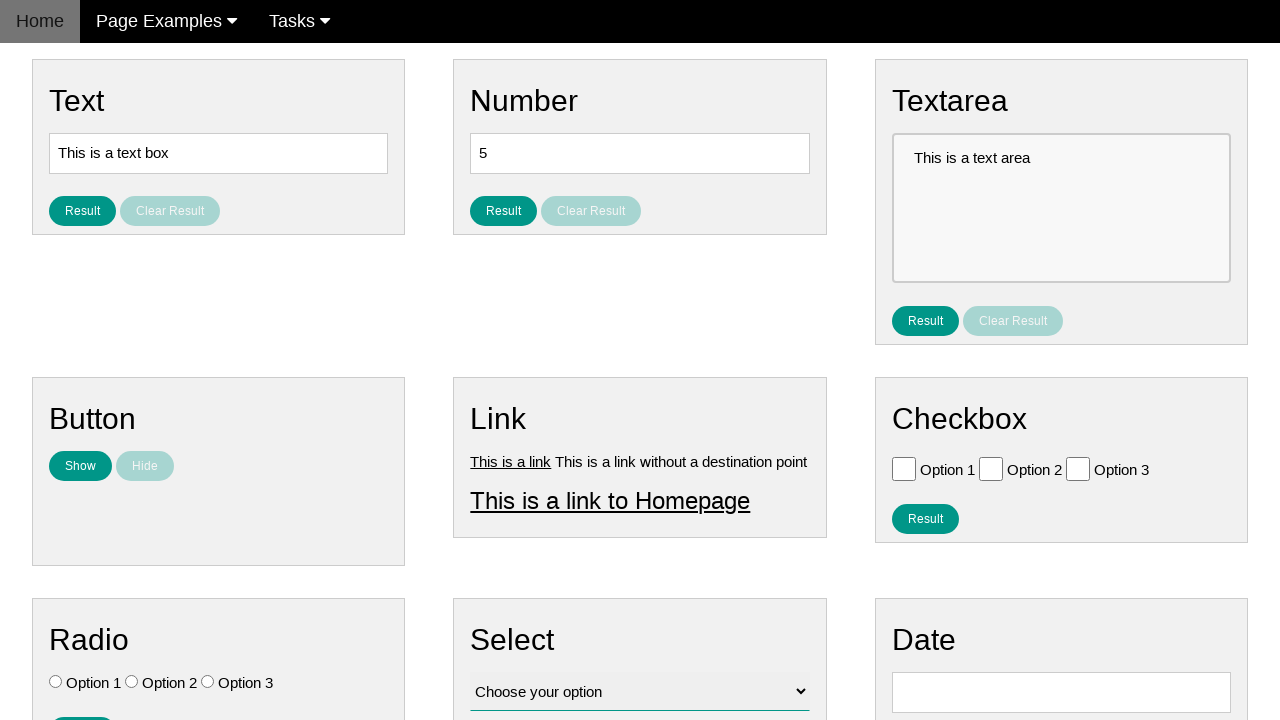

Located 3 checkboxes on the page
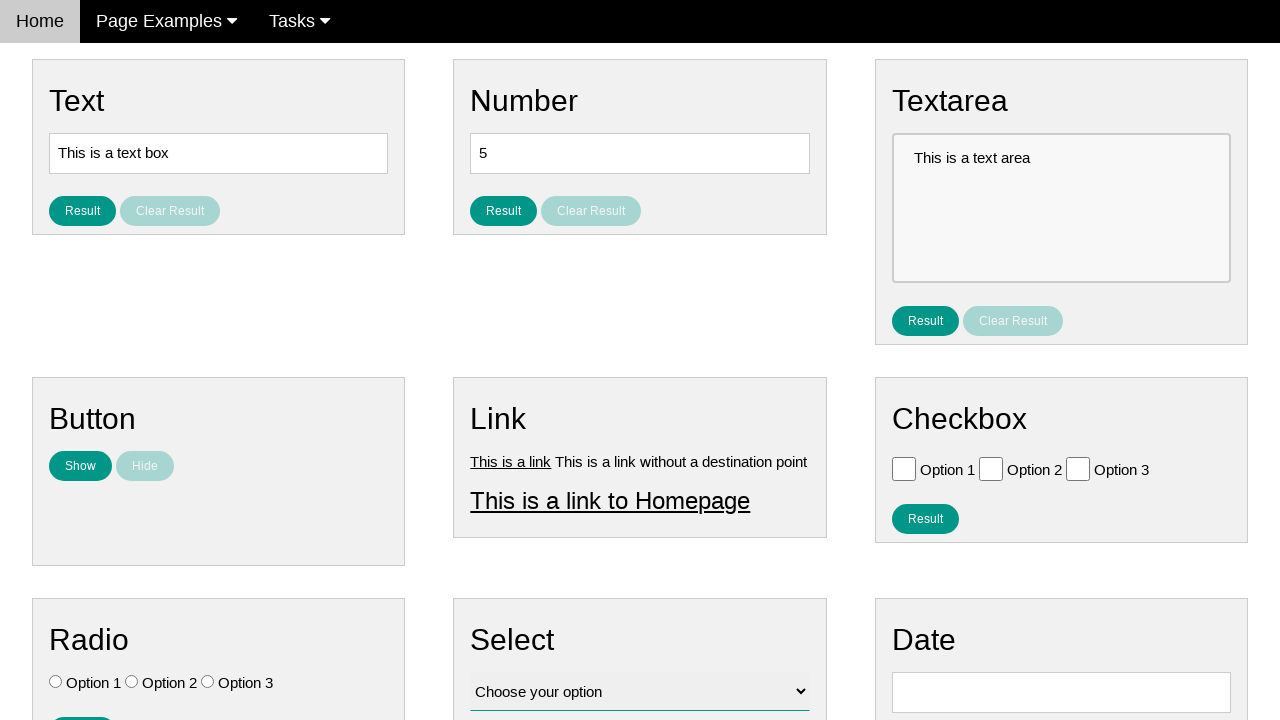

Clicked checkbox 1 to select it at (904, 468) on .w3-check[type='checkbox'] >> nth=0
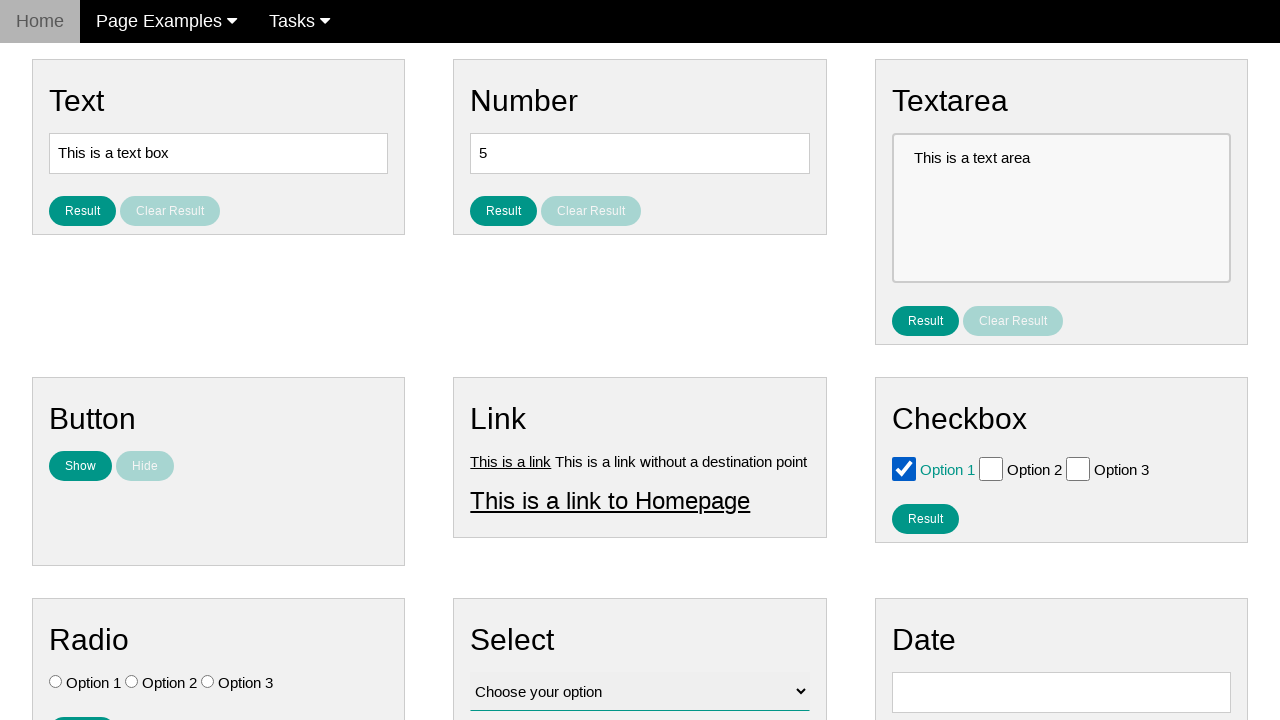

Clicked checkbox 1 again to deselect it at (904, 468) on .w3-check[type='checkbox'] >> nth=0
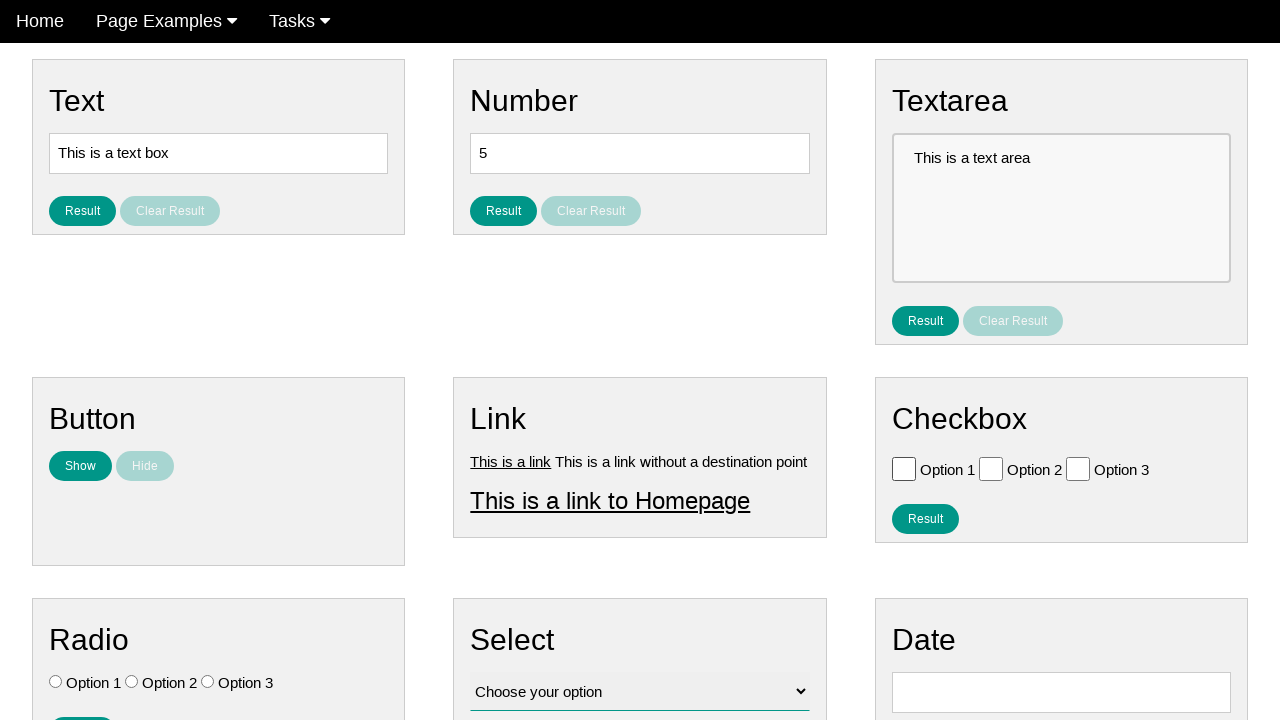

Clicked checkbox 2 to select it at (991, 468) on .w3-check[type='checkbox'] >> nth=1
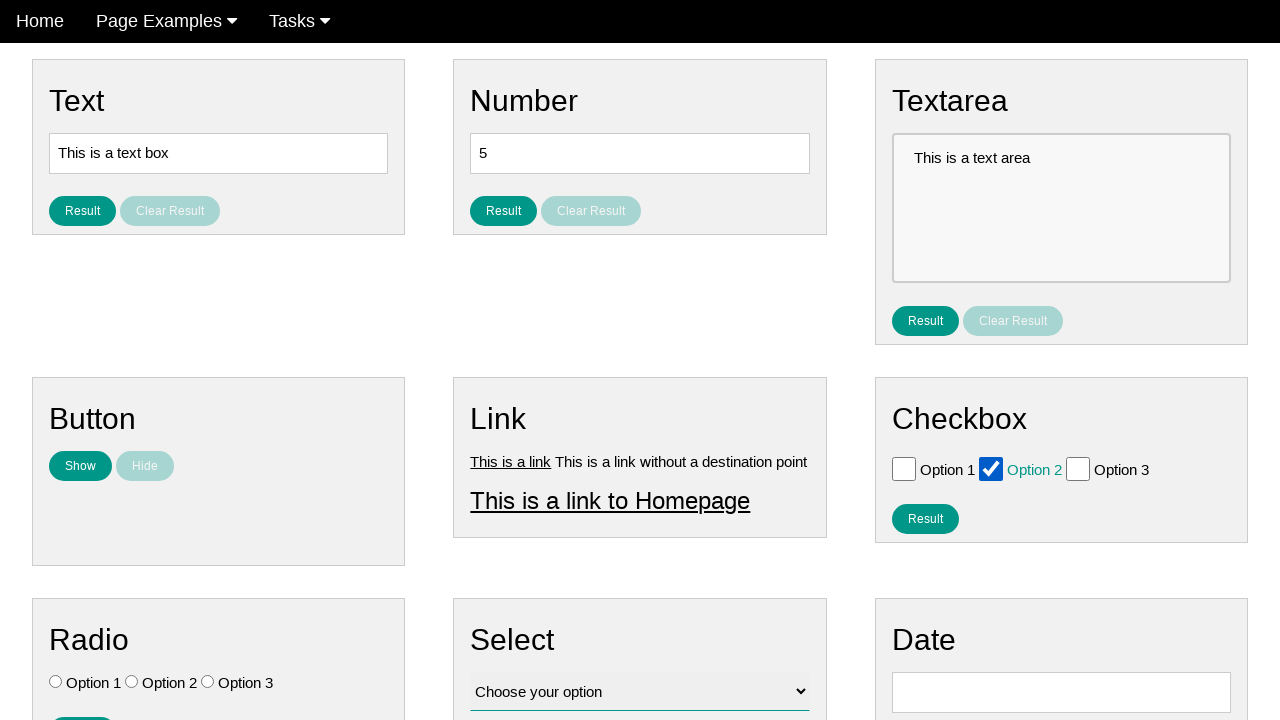

Clicked checkbox 2 again to deselect it at (991, 468) on .w3-check[type='checkbox'] >> nth=1
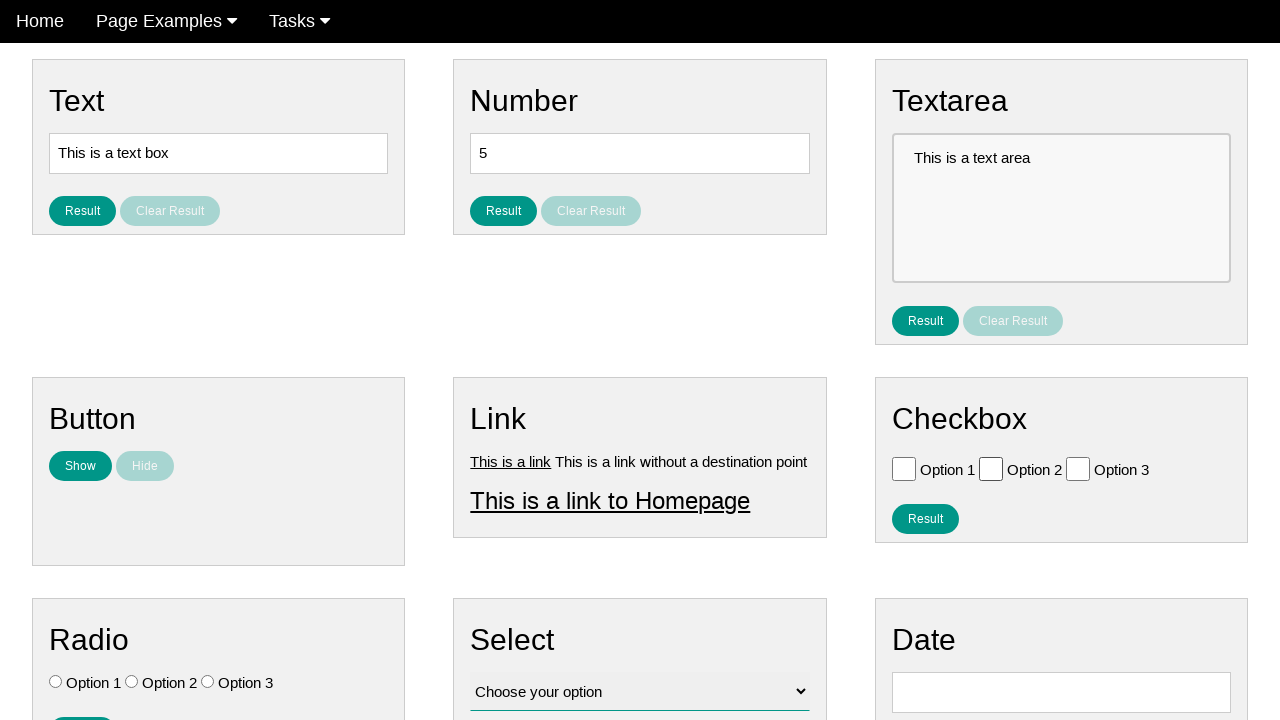

Clicked checkbox 3 to select it at (1078, 468) on .w3-check[type='checkbox'] >> nth=2
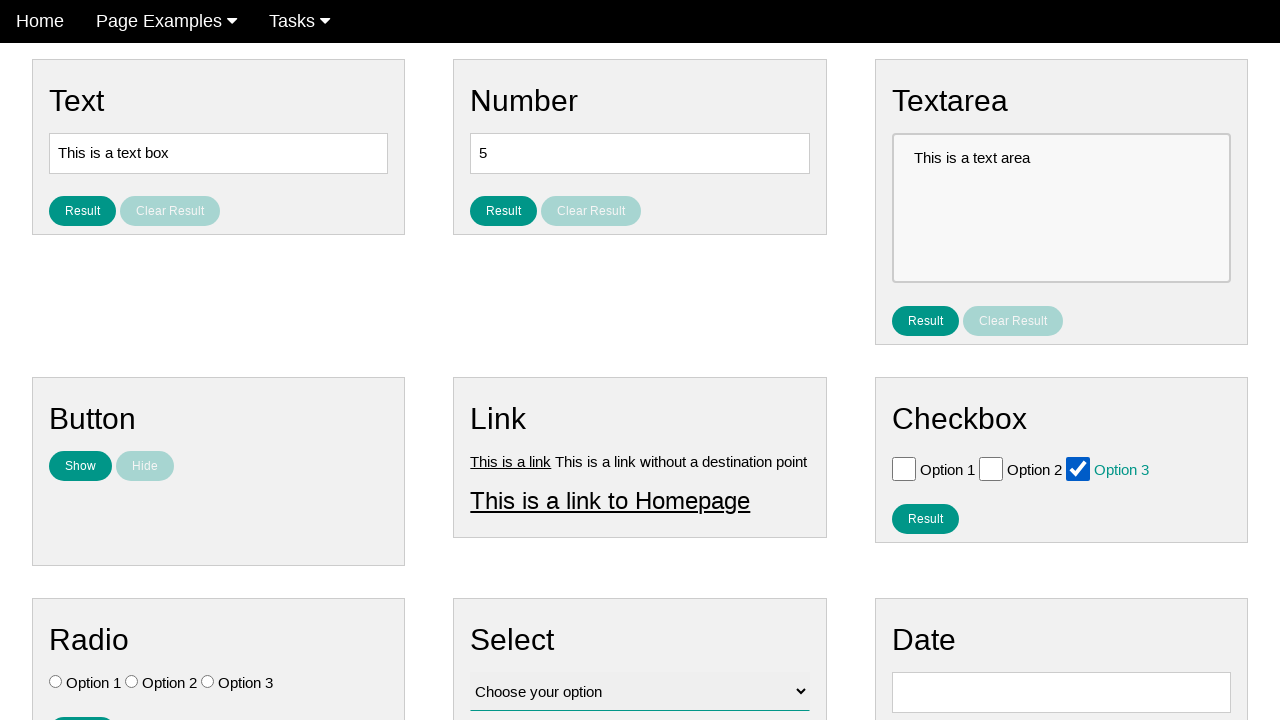

Clicked checkbox 3 again to deselect it at (1078, 468) on .w3-check[type='checkbox'] >> nth=2
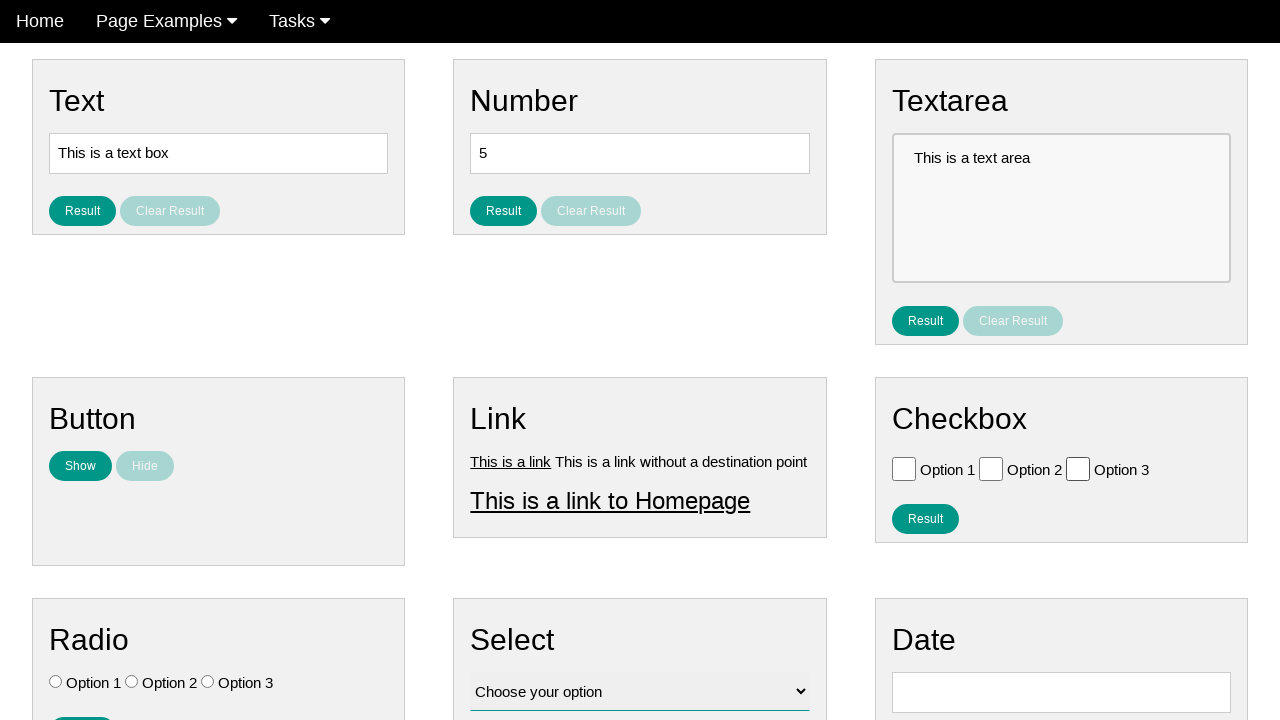

Clicked checkbox 3 (Option 3) to select it at (1078, 468) on .w3-check[value='Option 3'][type='checkbox']
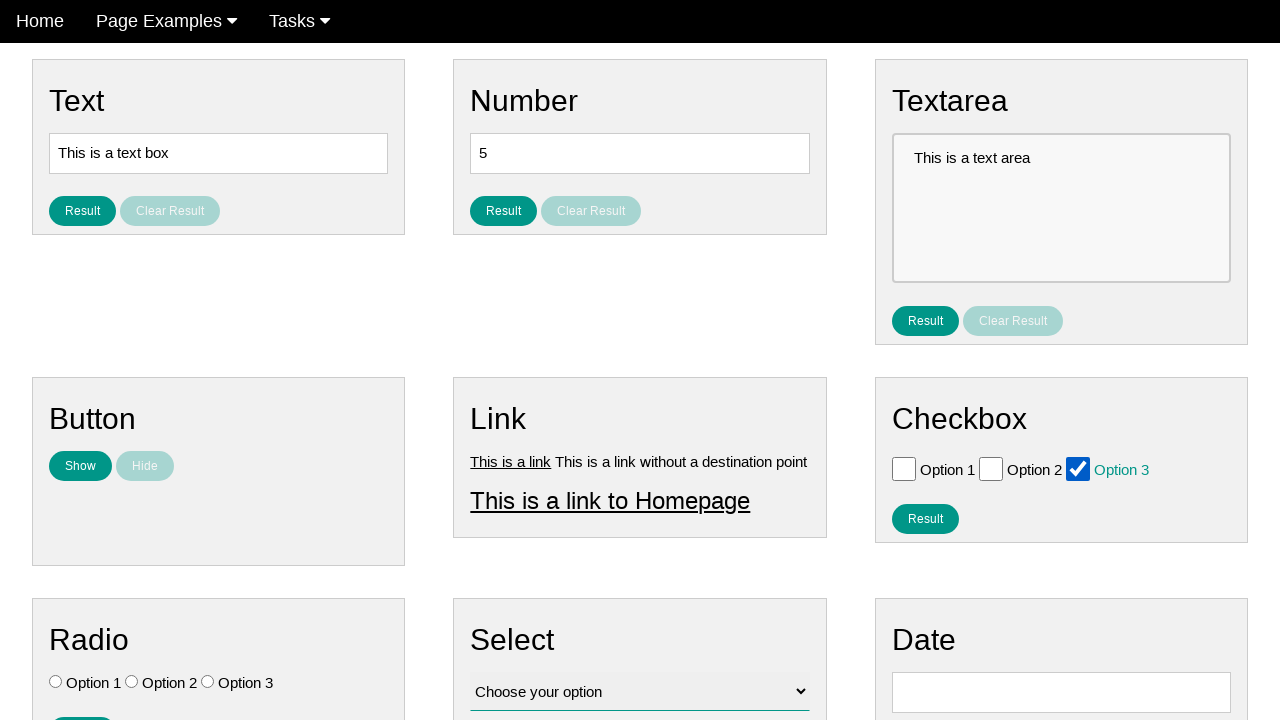

Verified checkbox 3 is selected
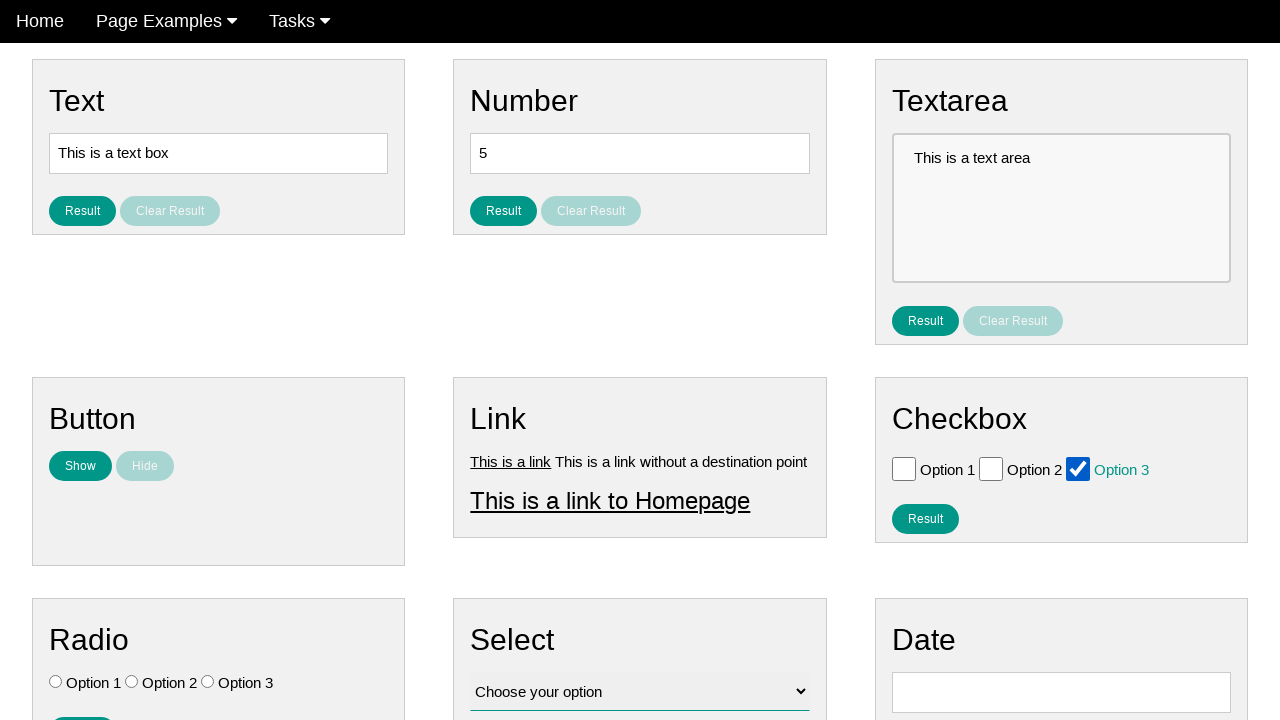

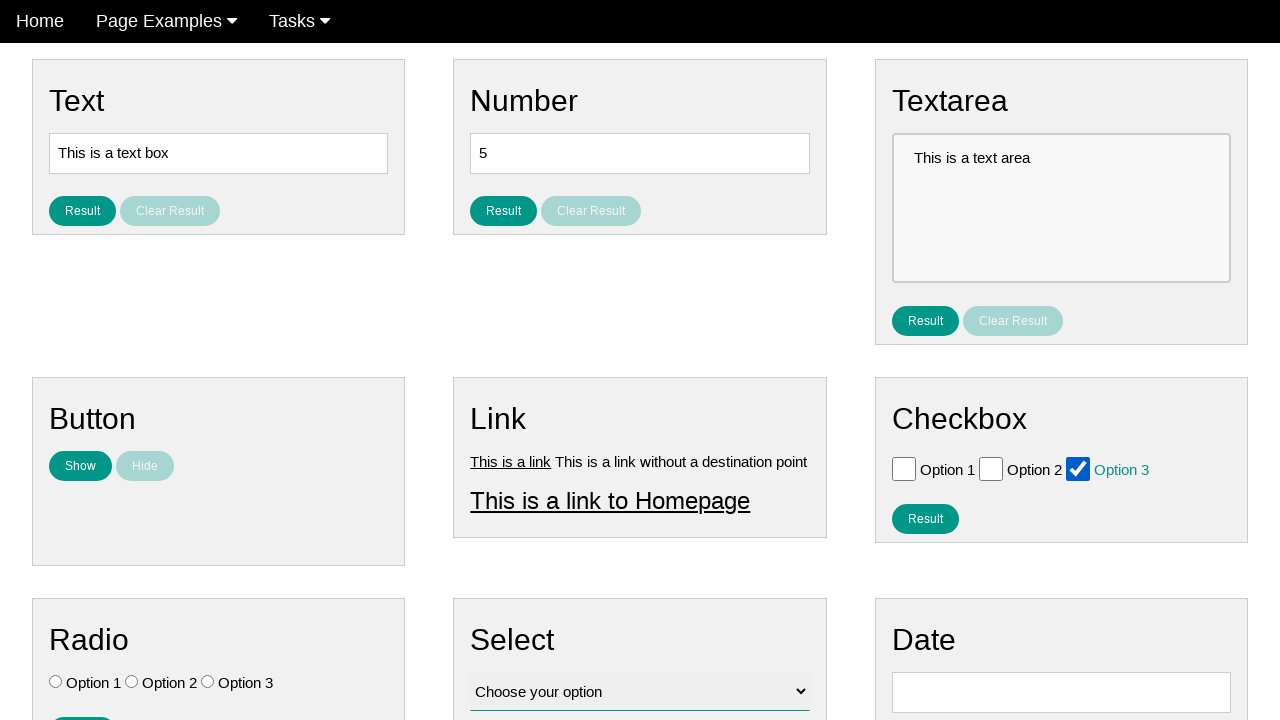